Tests the Text Box form by filling in full name, email, current address, and permanent address fields, then submitting the form.

Starting URL: https://demoqa.com/elements

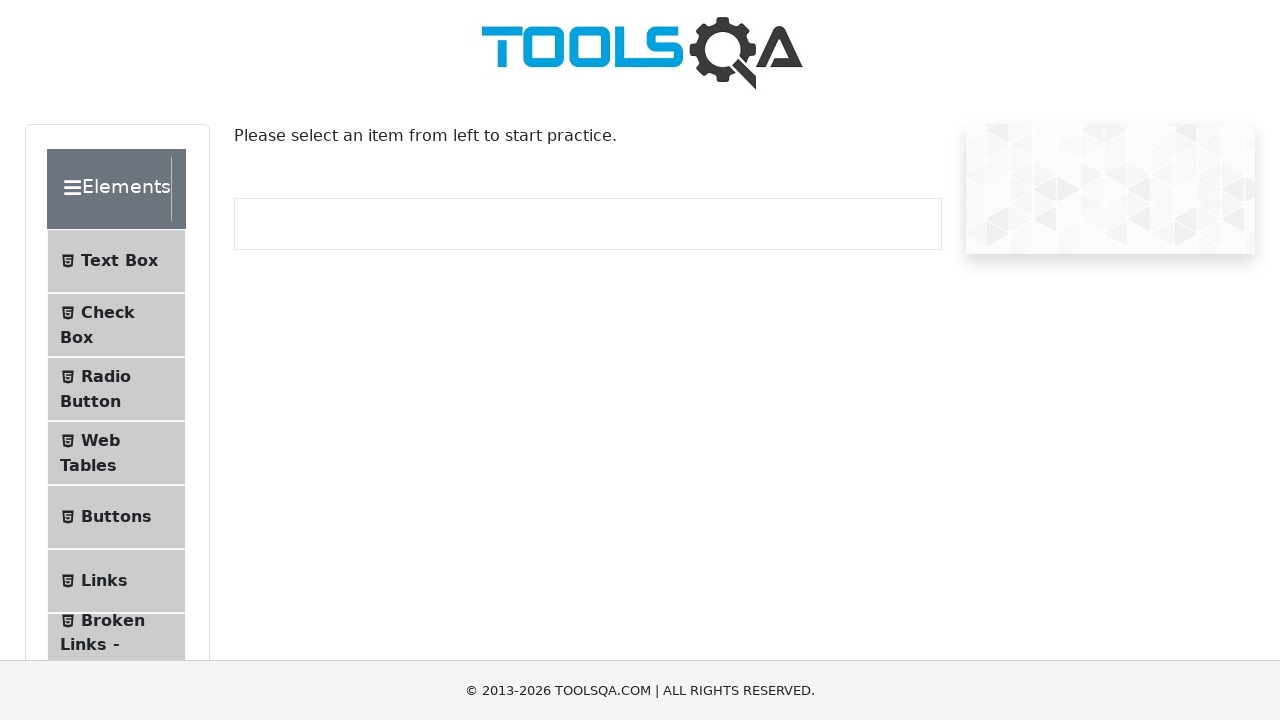

Clicked on Text Box button at (116, 261) on li#item-0
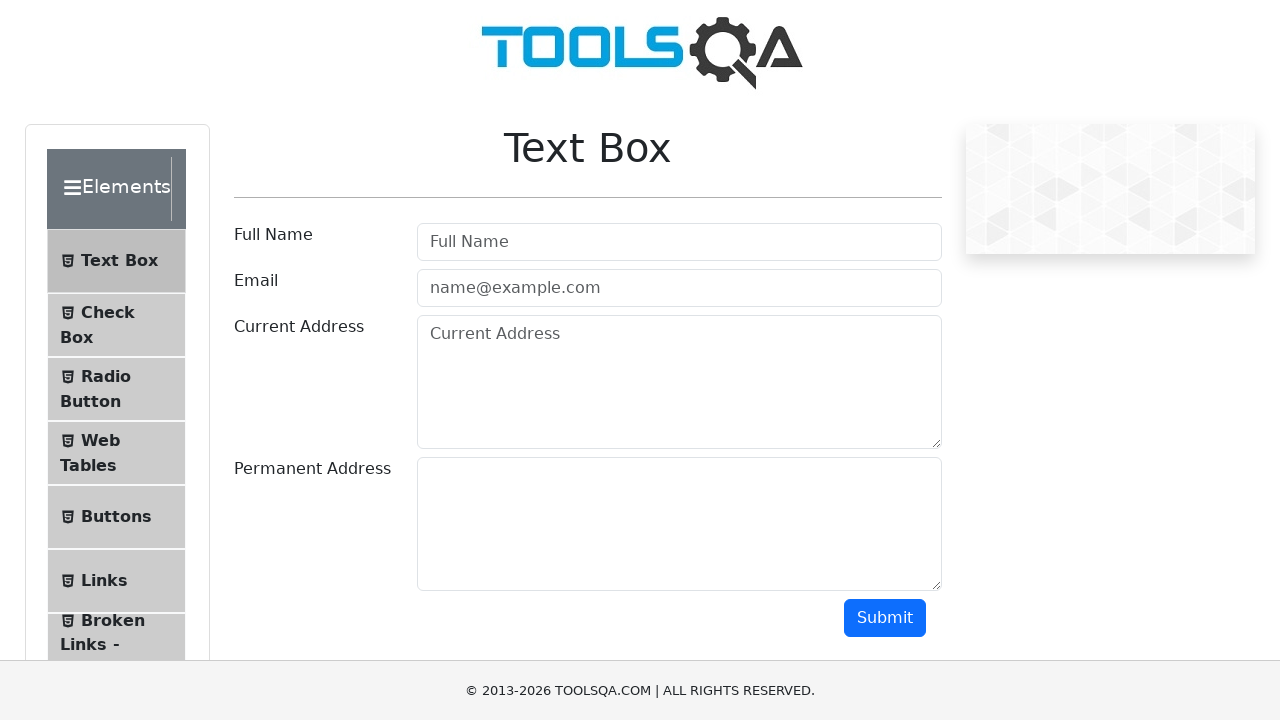

Filled Full Name field with 'Mykola Petrov' on input[placeholder="Full Name"]
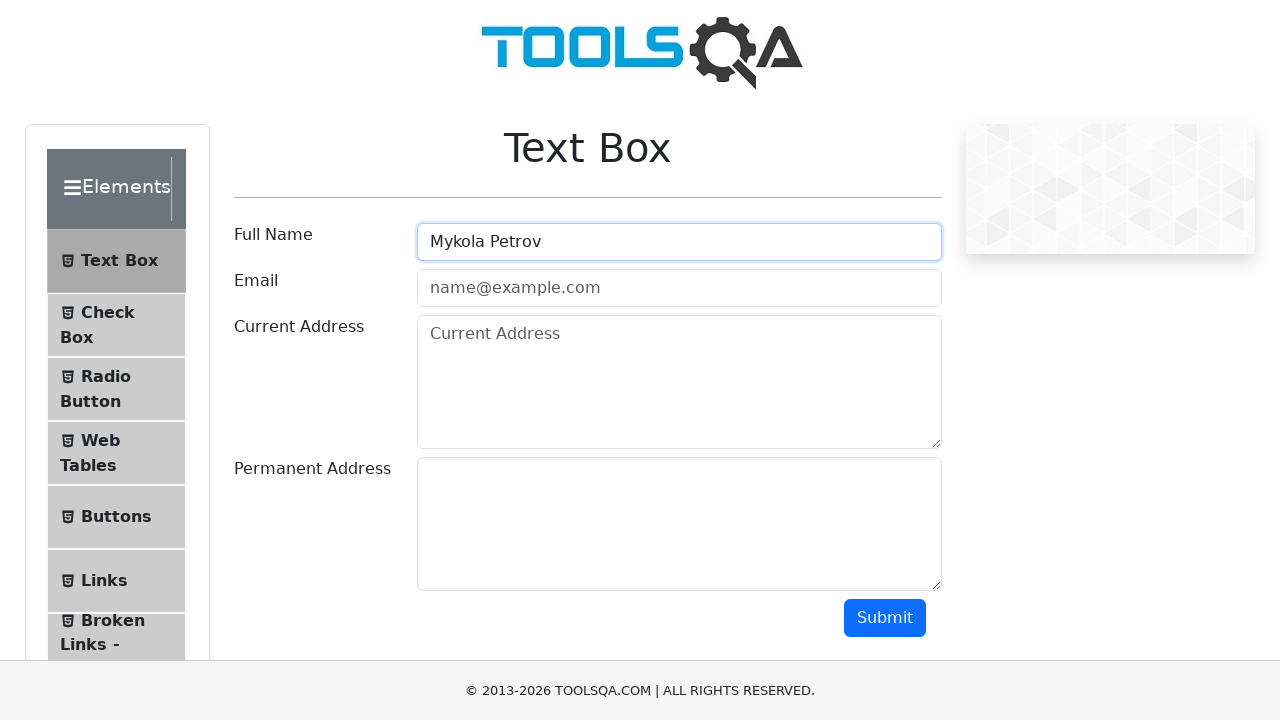

Filled email field with 'petroffn@gmail.com' on input[placeholder="name@example.com"]
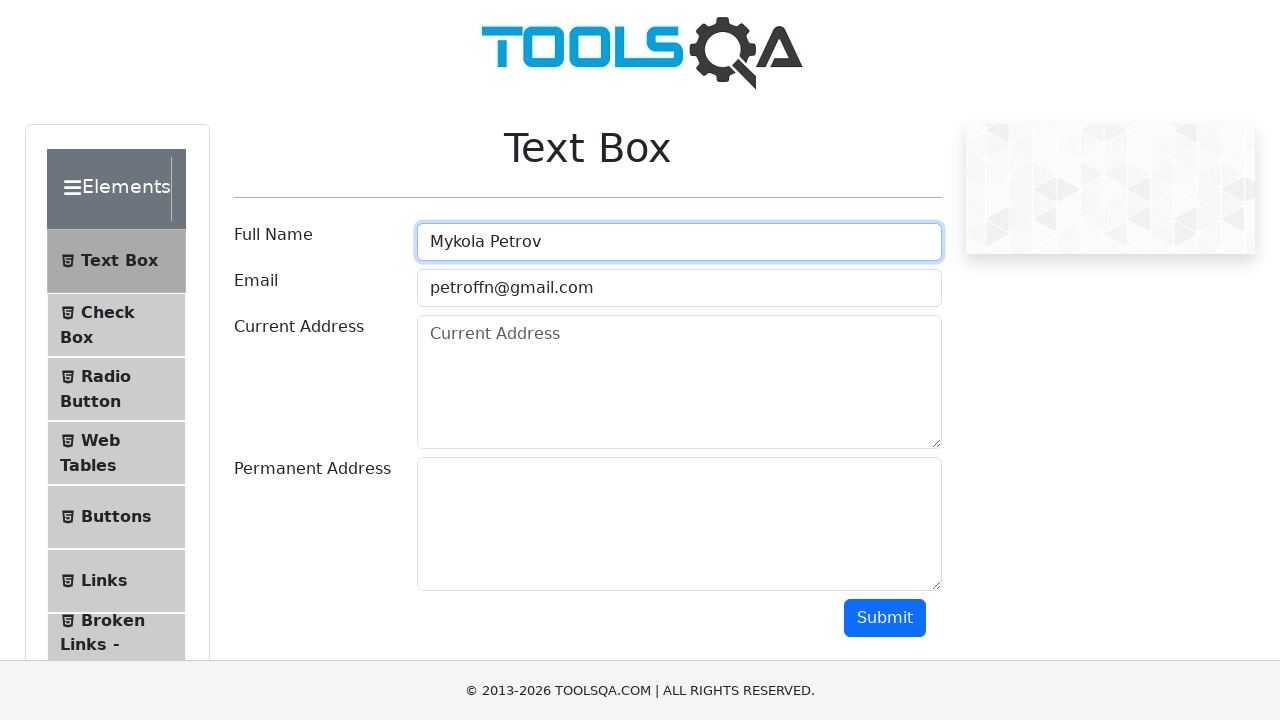

Filled Current Address field with Ukrainian address on textarea[placeholder="Current Address"]
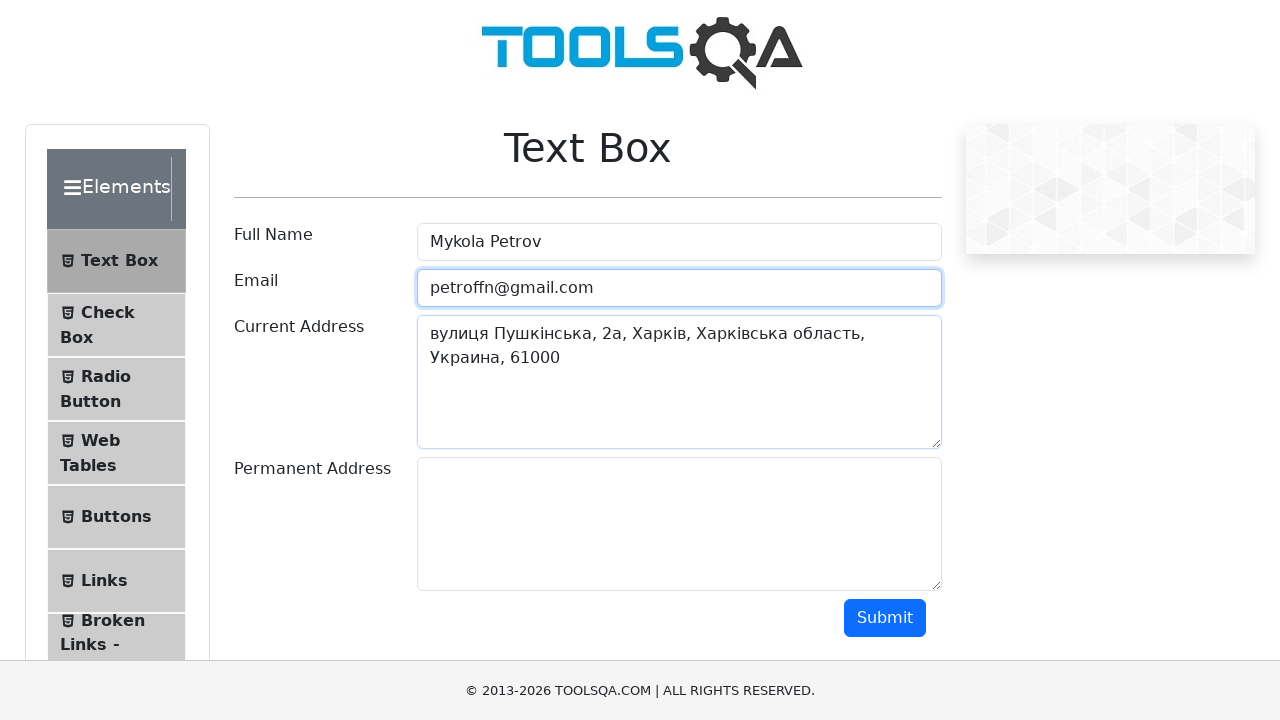

Filled Permanent Address field with Ukrainian address on textarea#permanentAddress
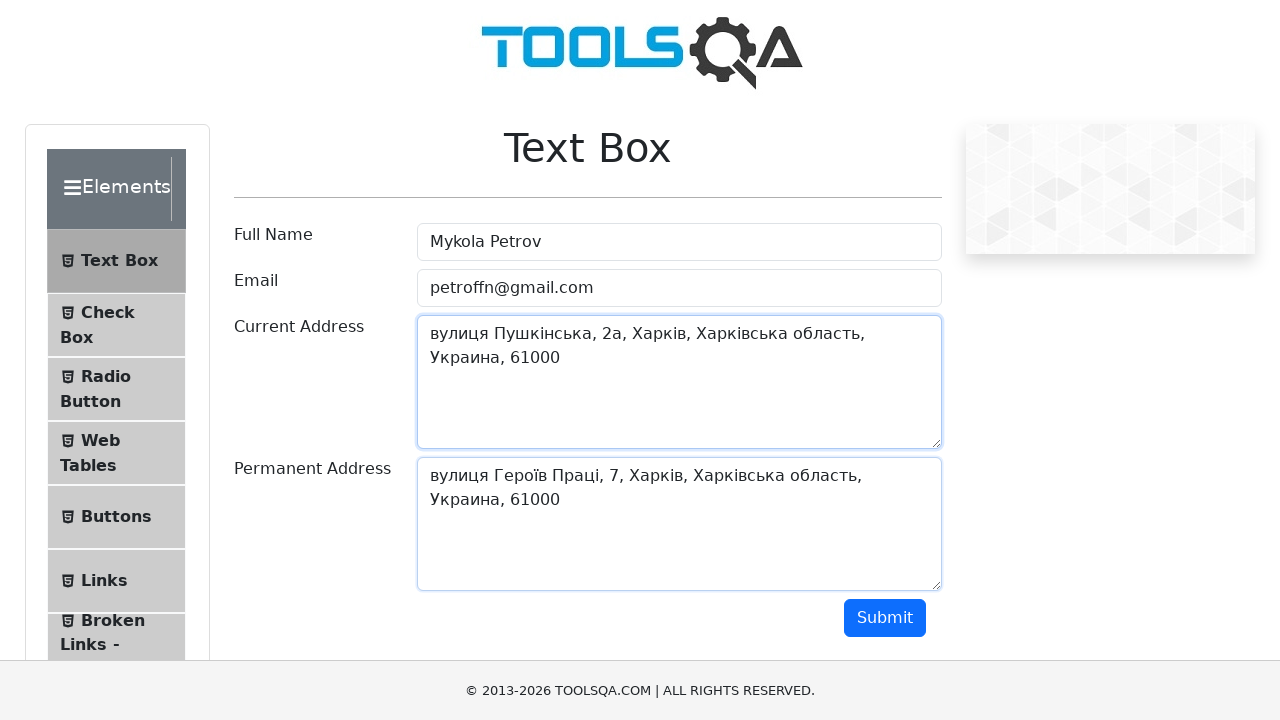

Clicked Submit button to submit the form at (885, 618) on button#submit
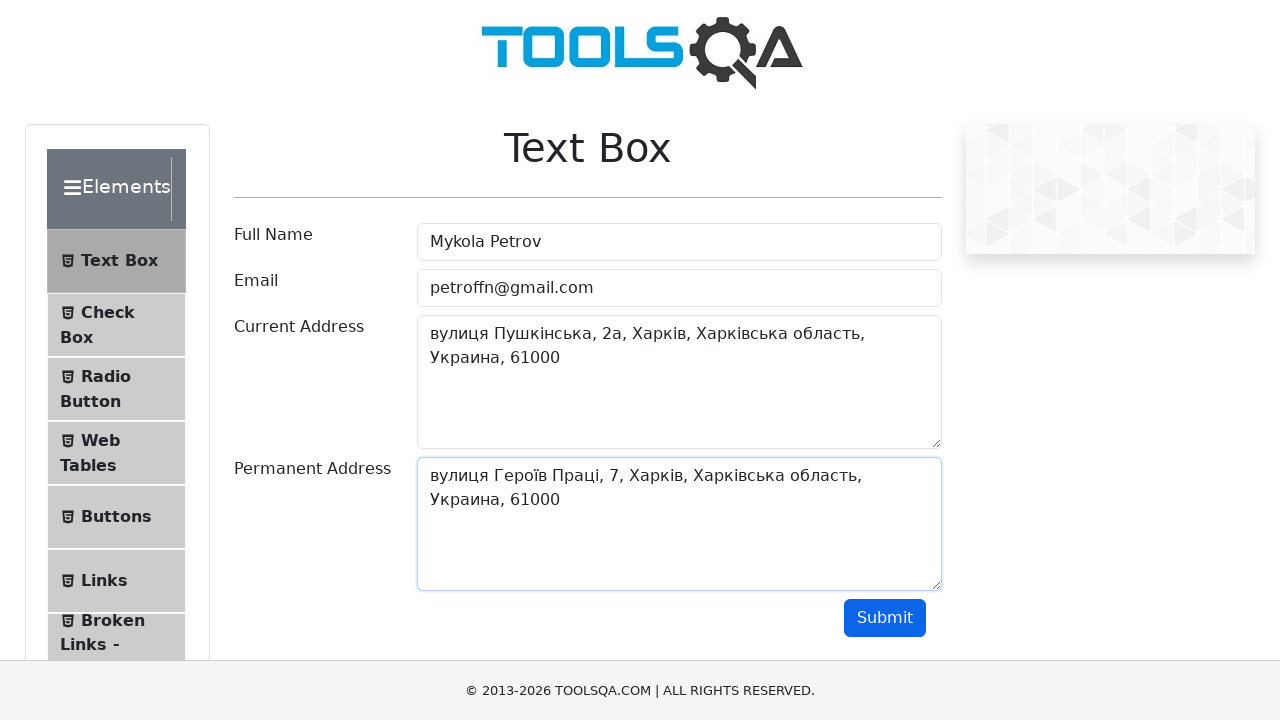

Form submission output appeared on page
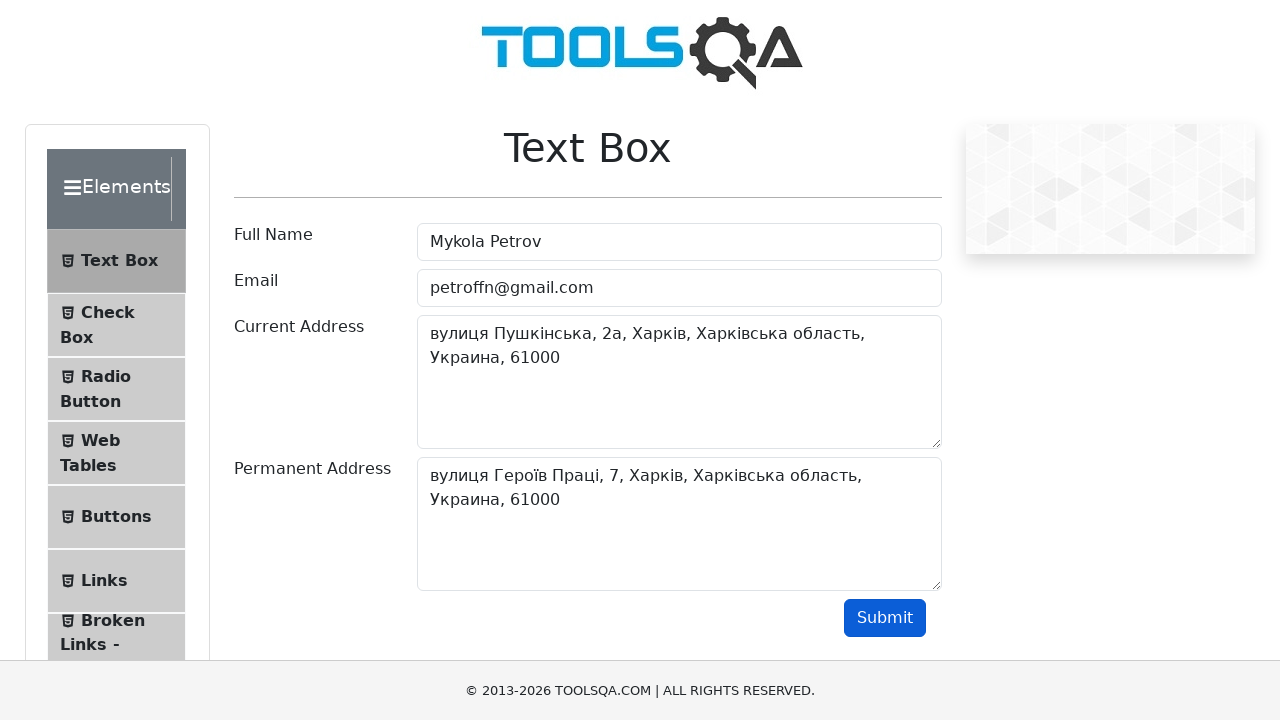

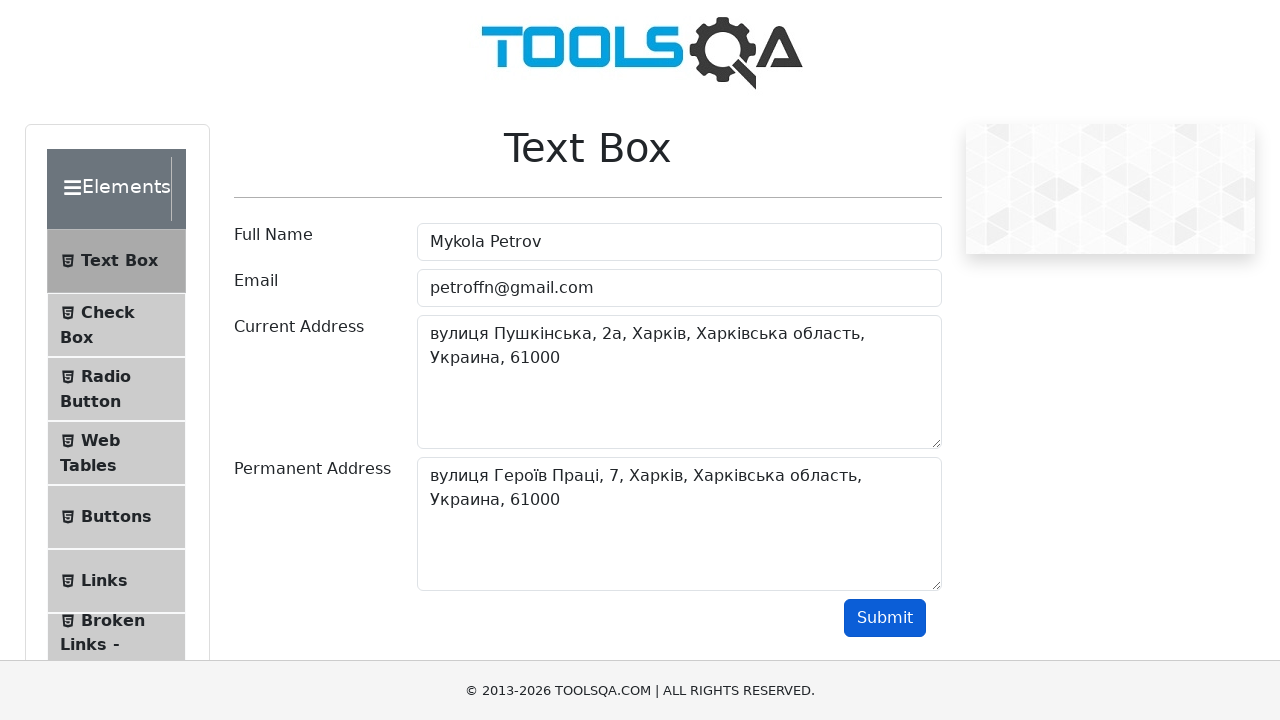